Tests triangle calculator with an isosceles triangle by entering sides 3, 3, and 1, verifying the calculated result.

Starting URL: https://www.calculator.net/triangle-calculator.html

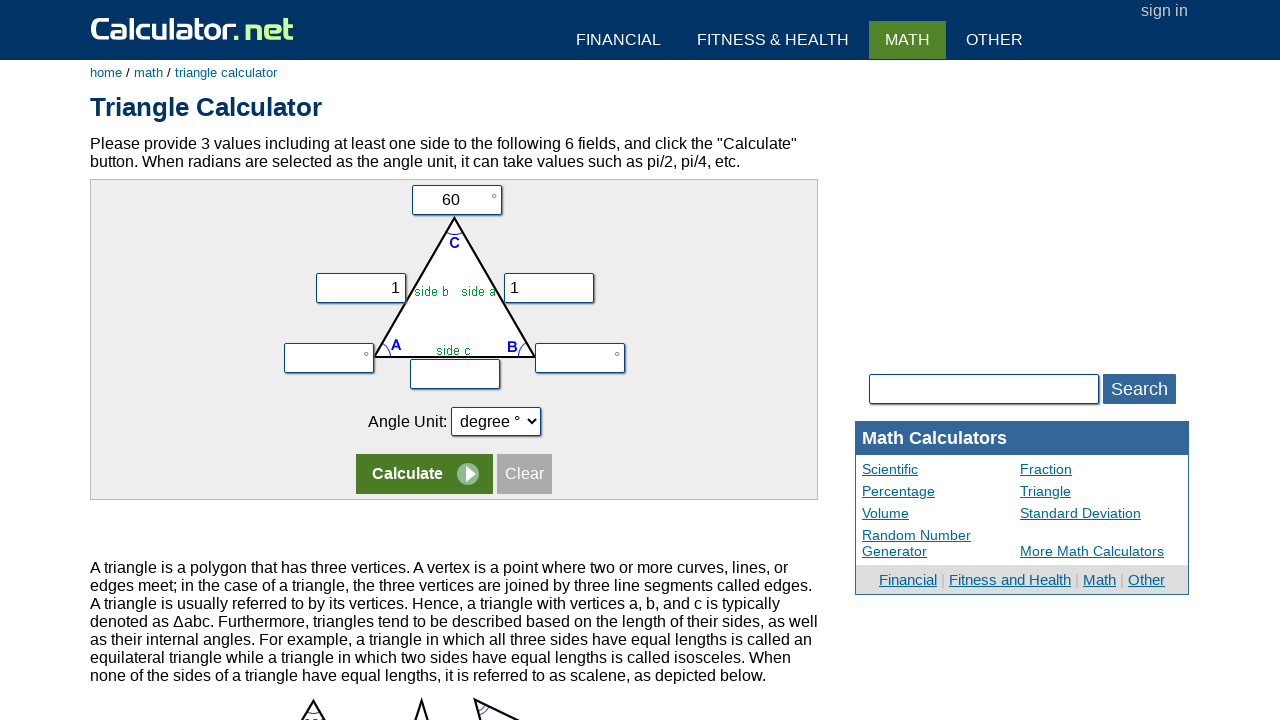

Clicked on first row of triangle calculator form at (454, 200) on form:nth-child(1) tr:nth-child(1) > td
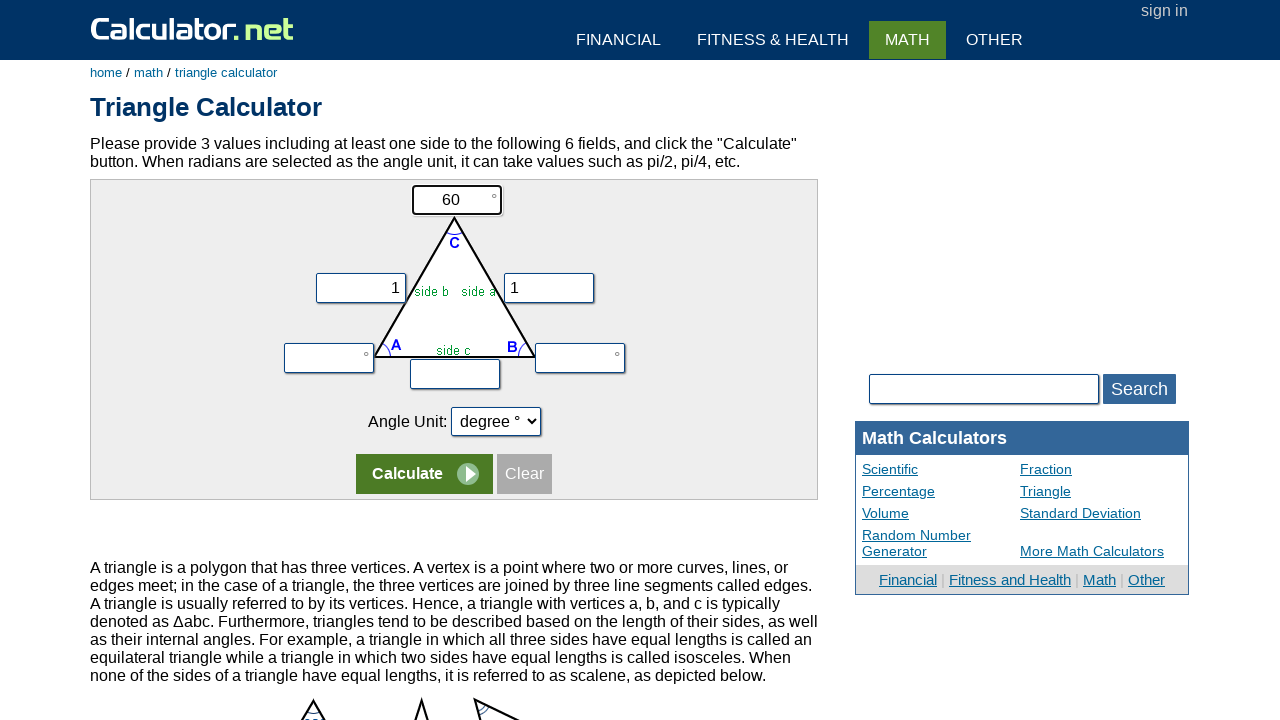

Cleared angle C field on input[name='vc']
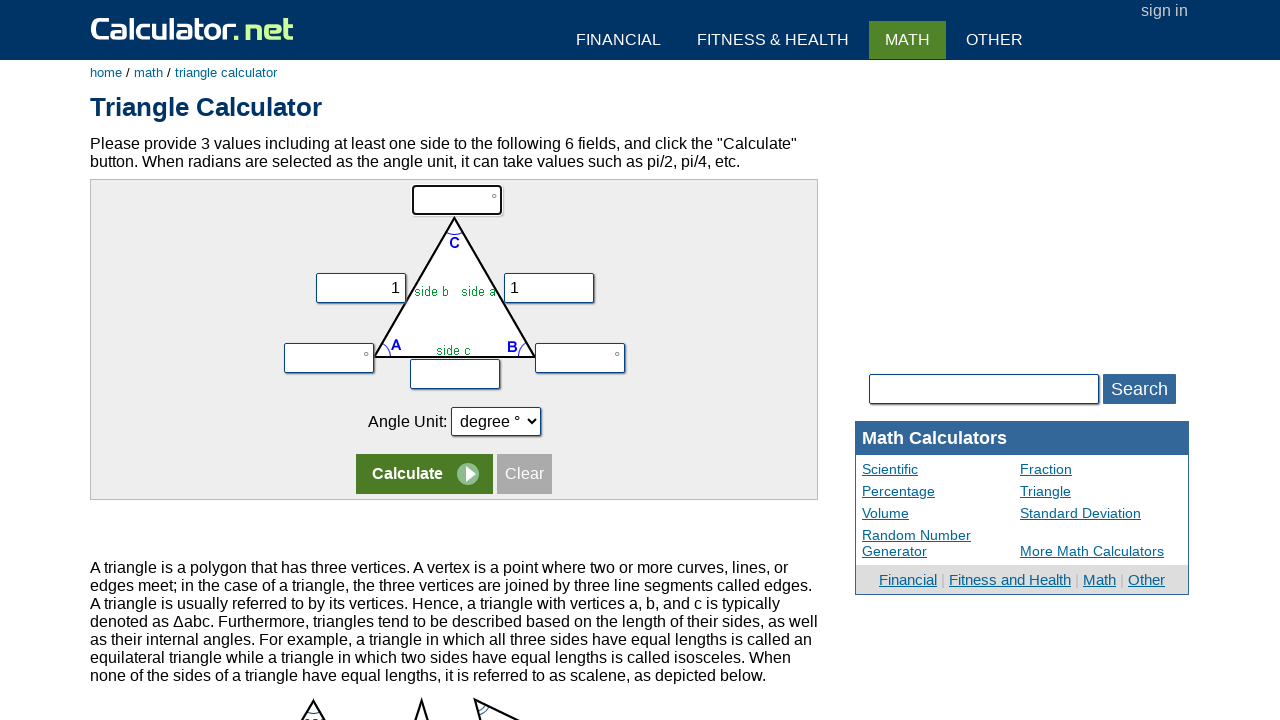

Clicked on second row of form at (454, 279) on form:nth-child(1) tr:nth-child(2)
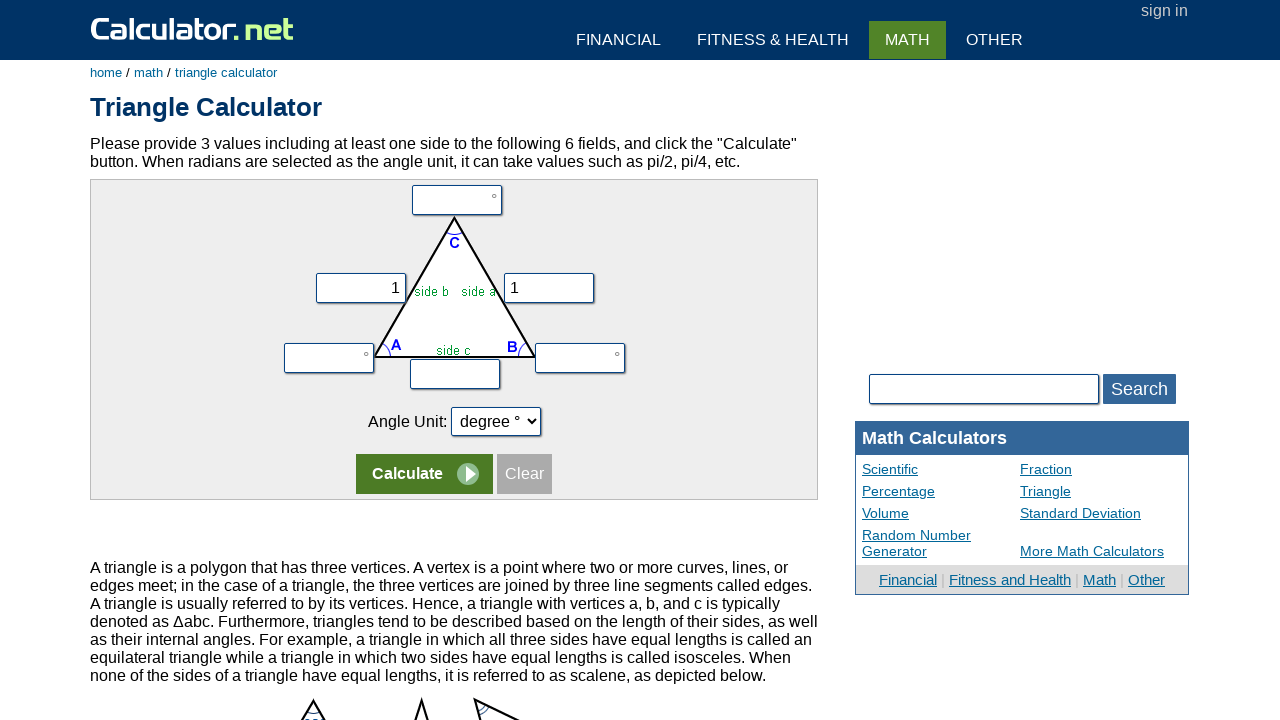

Entered side a value: 3 on input[name='vx']
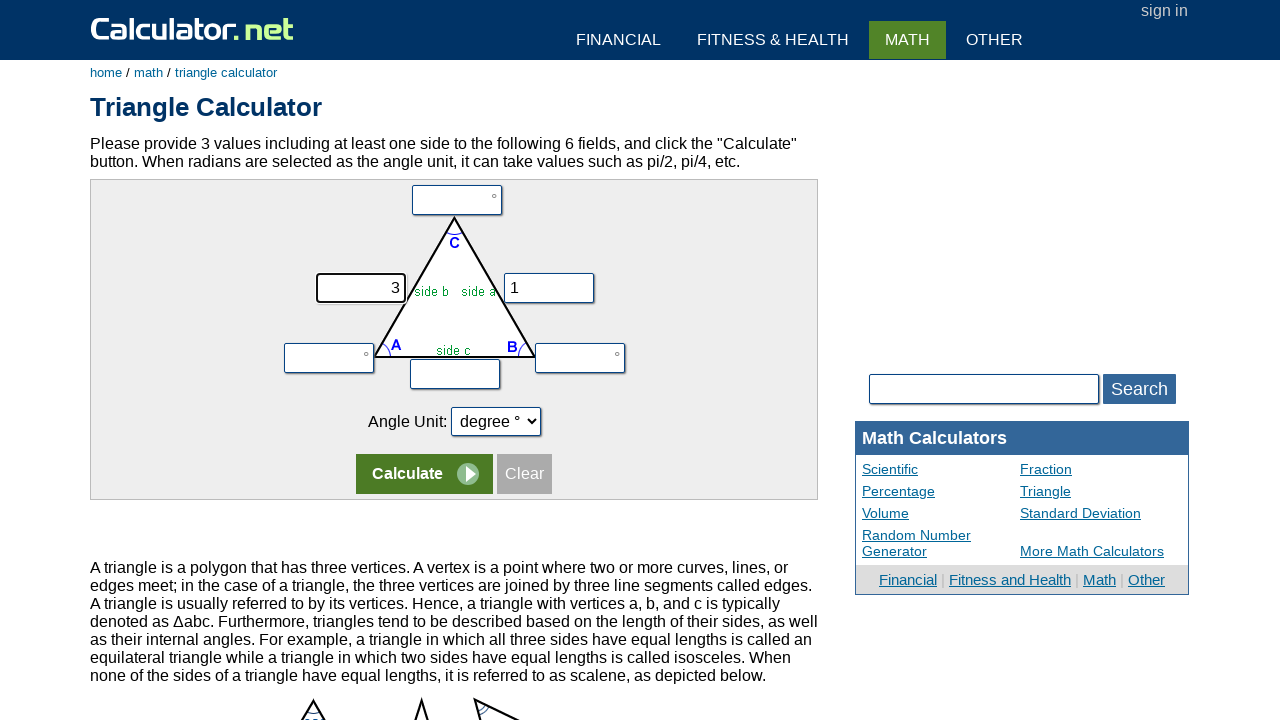

Clicked on second row again at (454, 279) on form:nth-child(1) tr:nth-child(2)
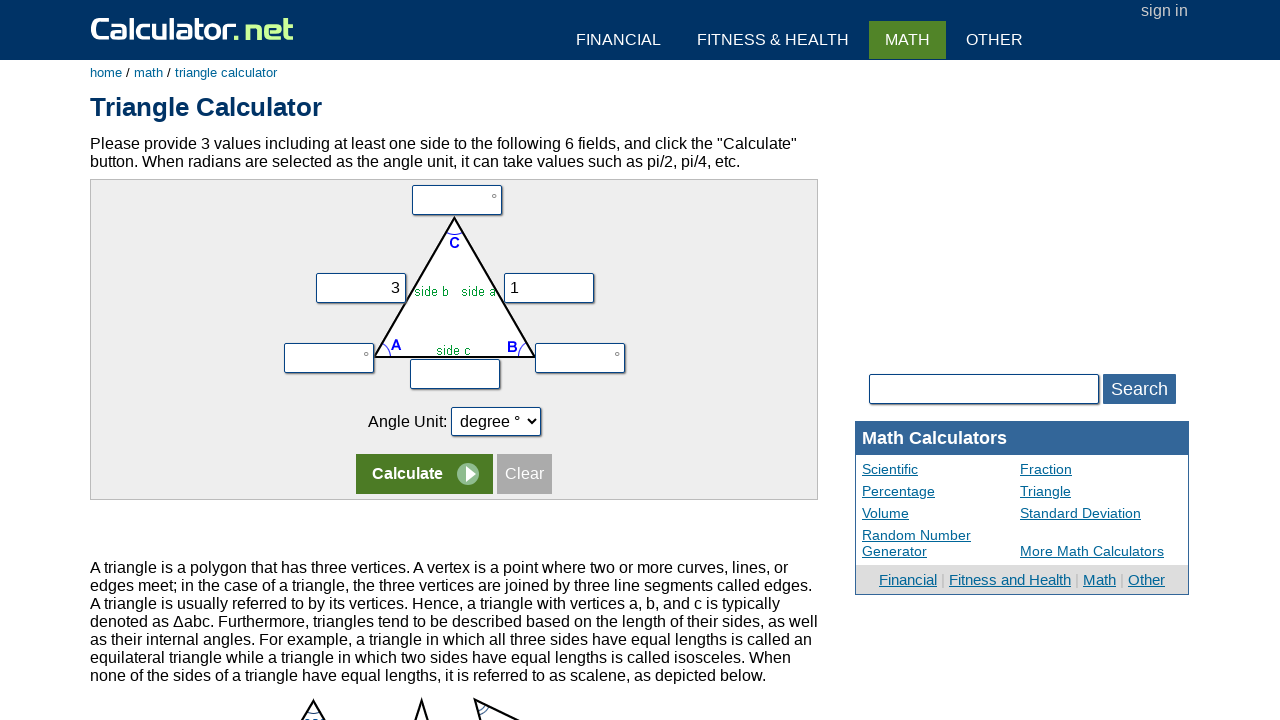

Entered side b value: 3 on input[name='vy']
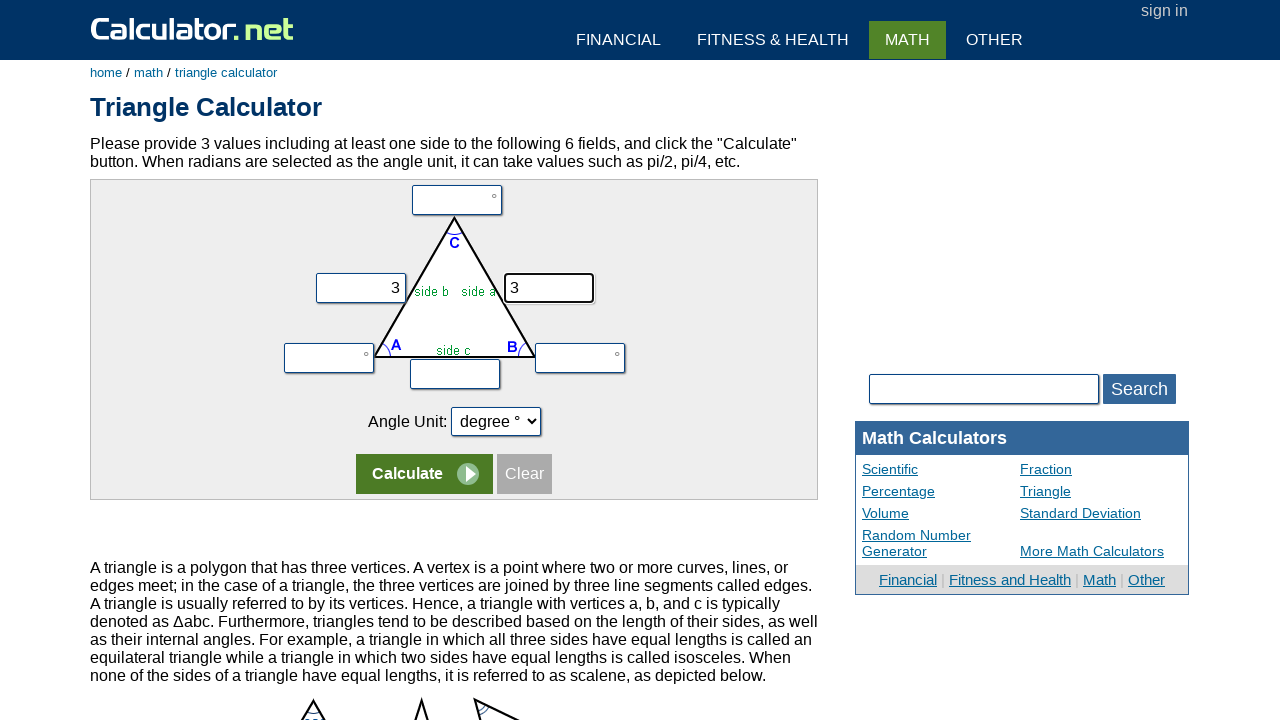

Clicked on side c input field at (455, 374) on input[name='vz']
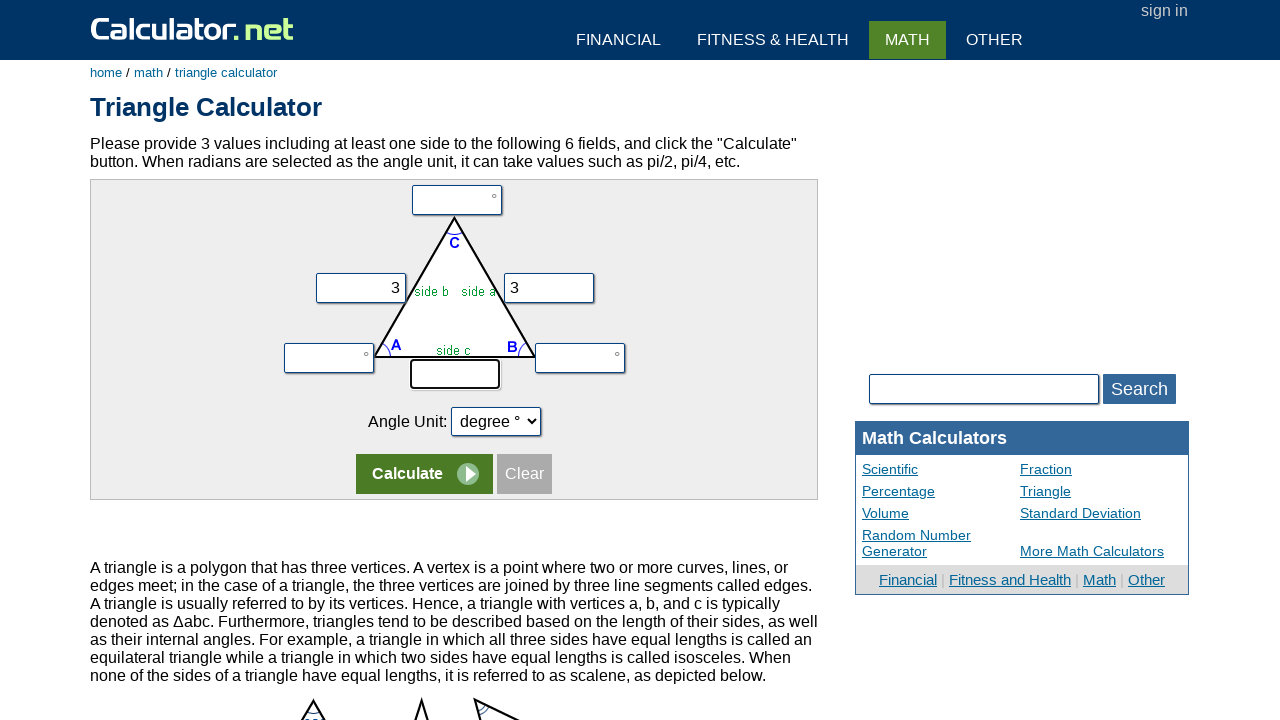

Entered side c value: 1 on input[name='vz']
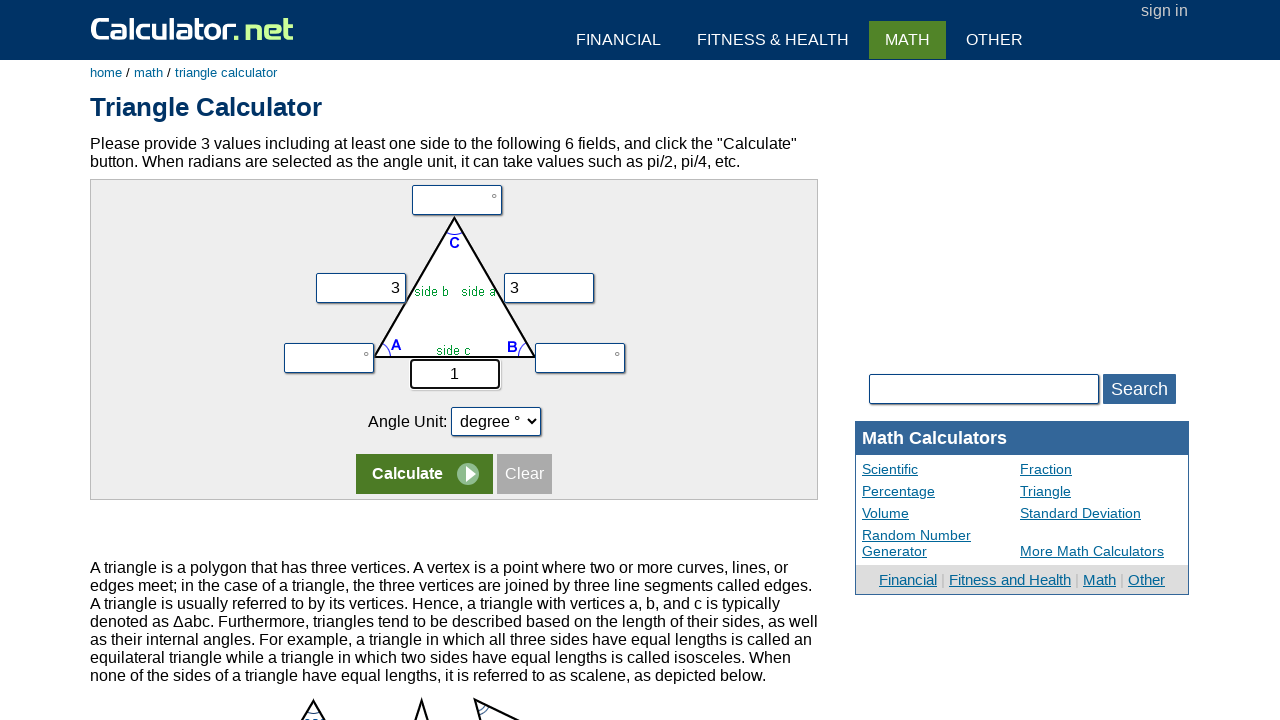

Clicked calculate button to compute triangle properties at (424, 474) on input[name='x']
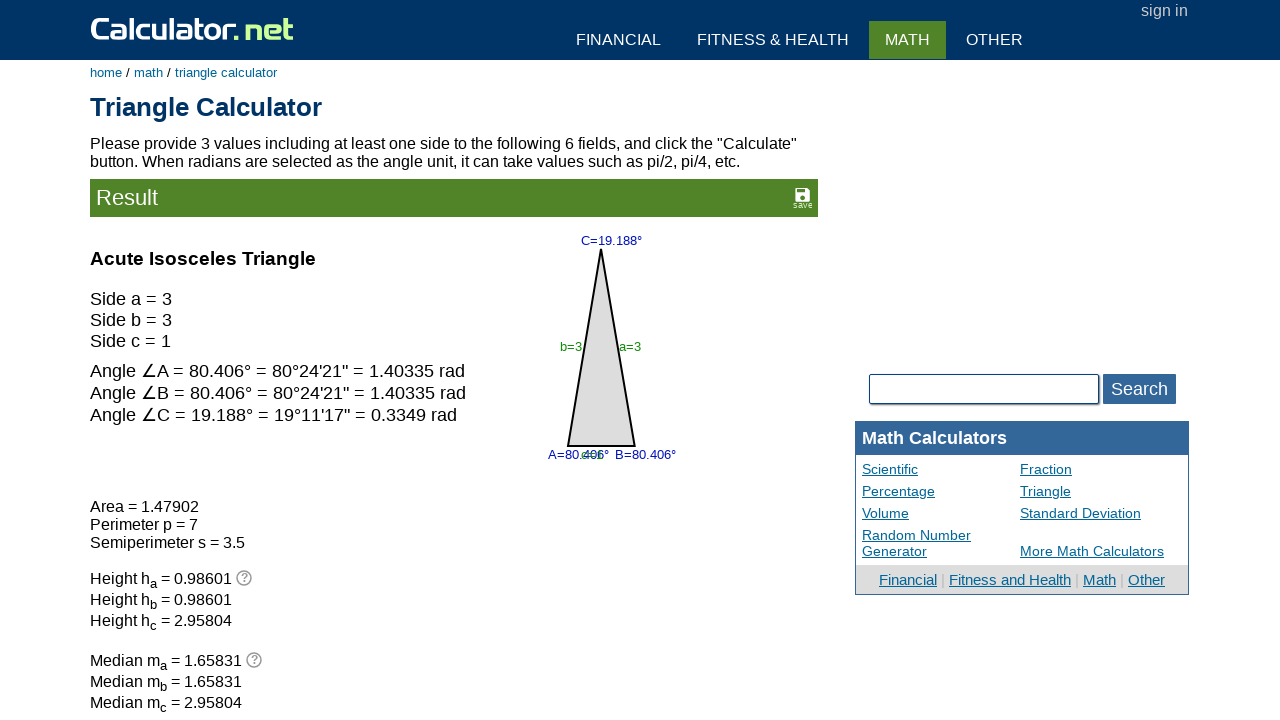

Results loaded and displayed for isosceles triangle (3, 3, 1)
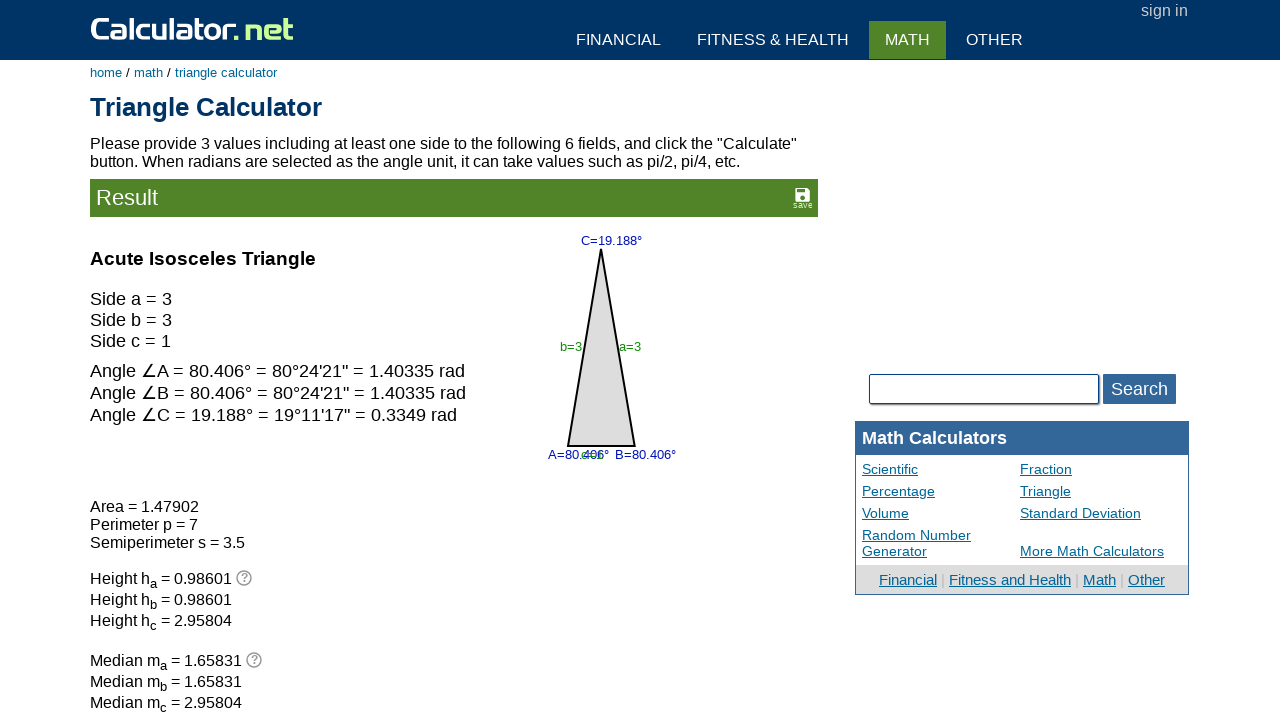

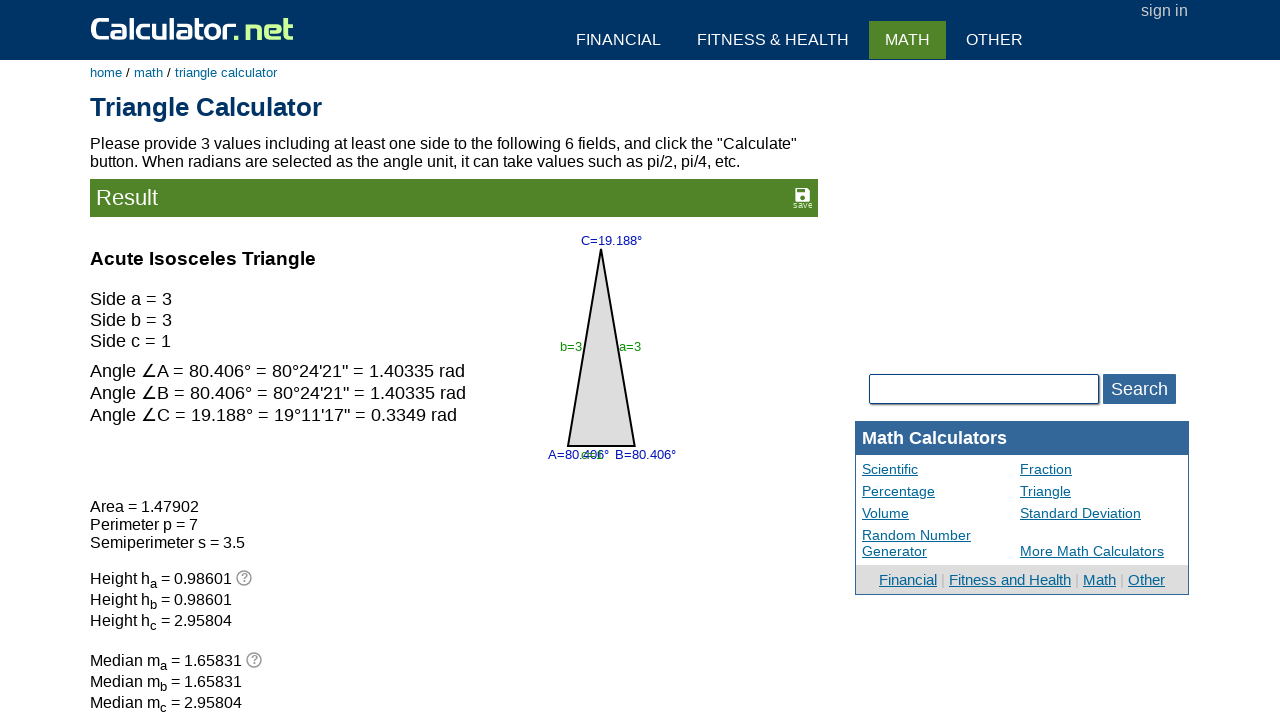